Tests a sequential button clicking activity where four buttons appear one after another with delays, and each must be clicked to proceed to the next. The test verifies the activity completes successfully.

Starting URL: https://trainingbypackt.github.io/Beginning-Selenium/lesson_8/activity_8-B-1.html

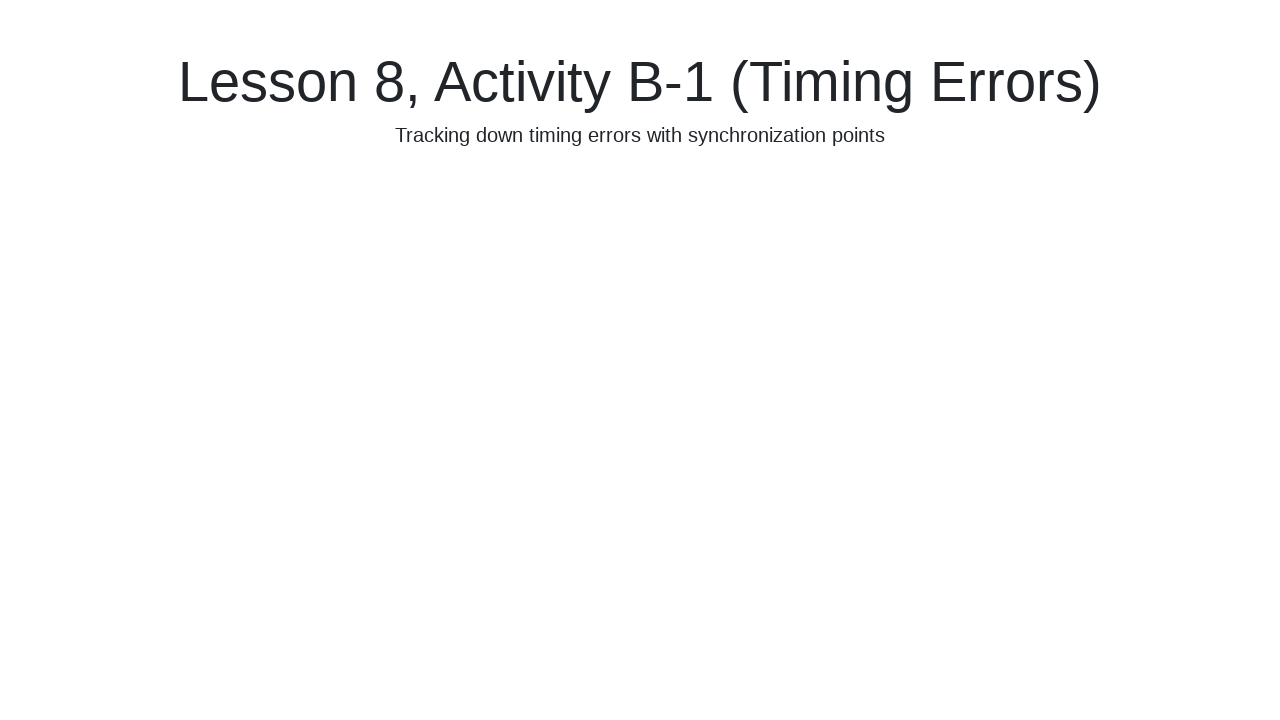

Waited for first button to appear
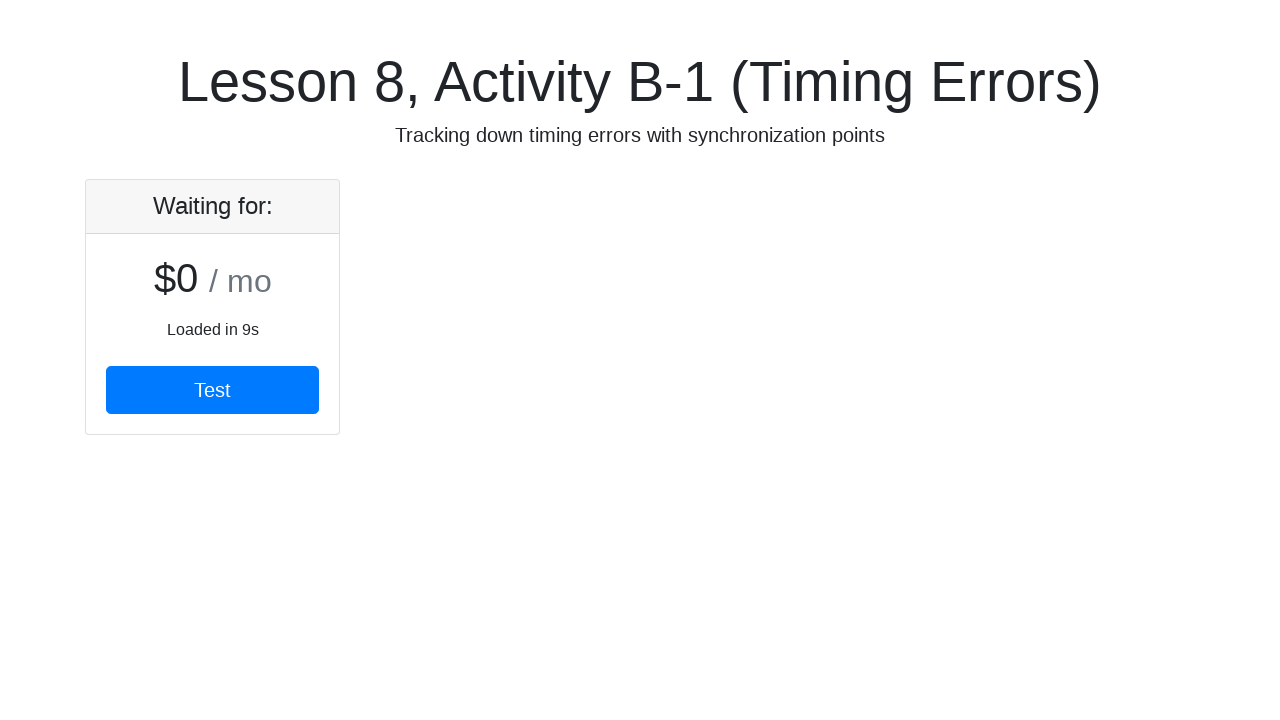

Clicked first button at (212, 390) on #firstButton
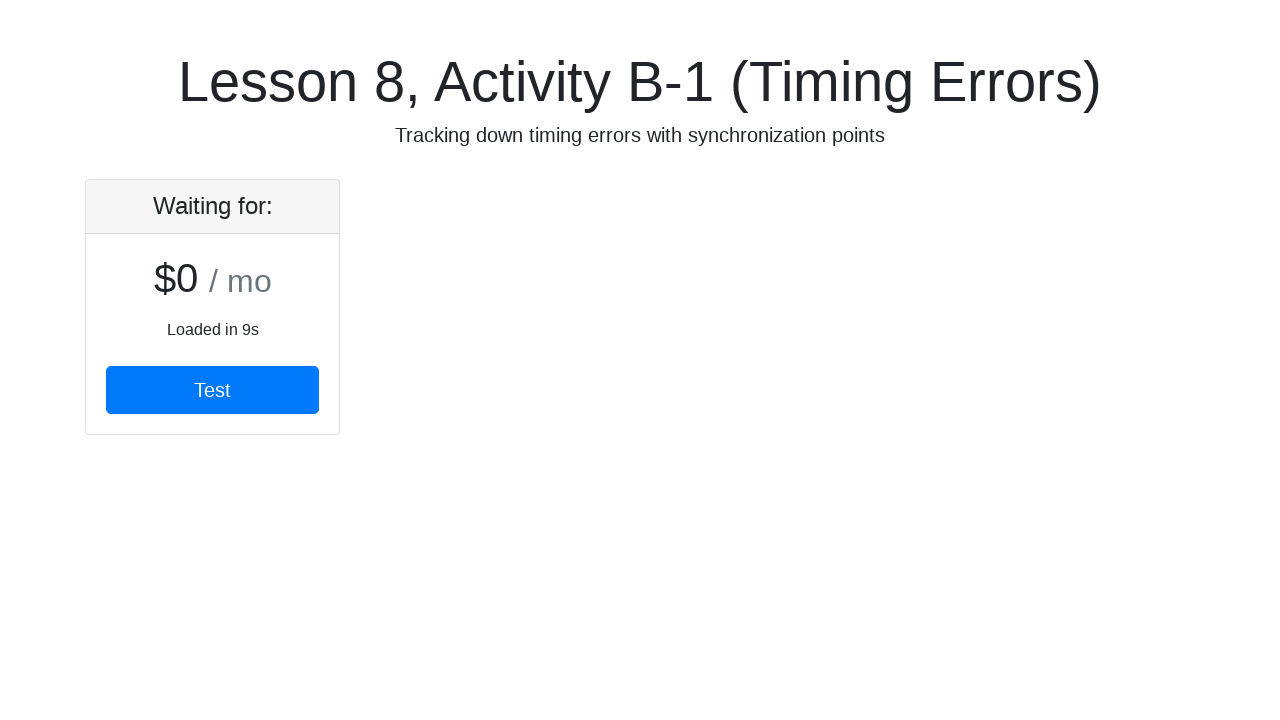

Waited for second button to appear
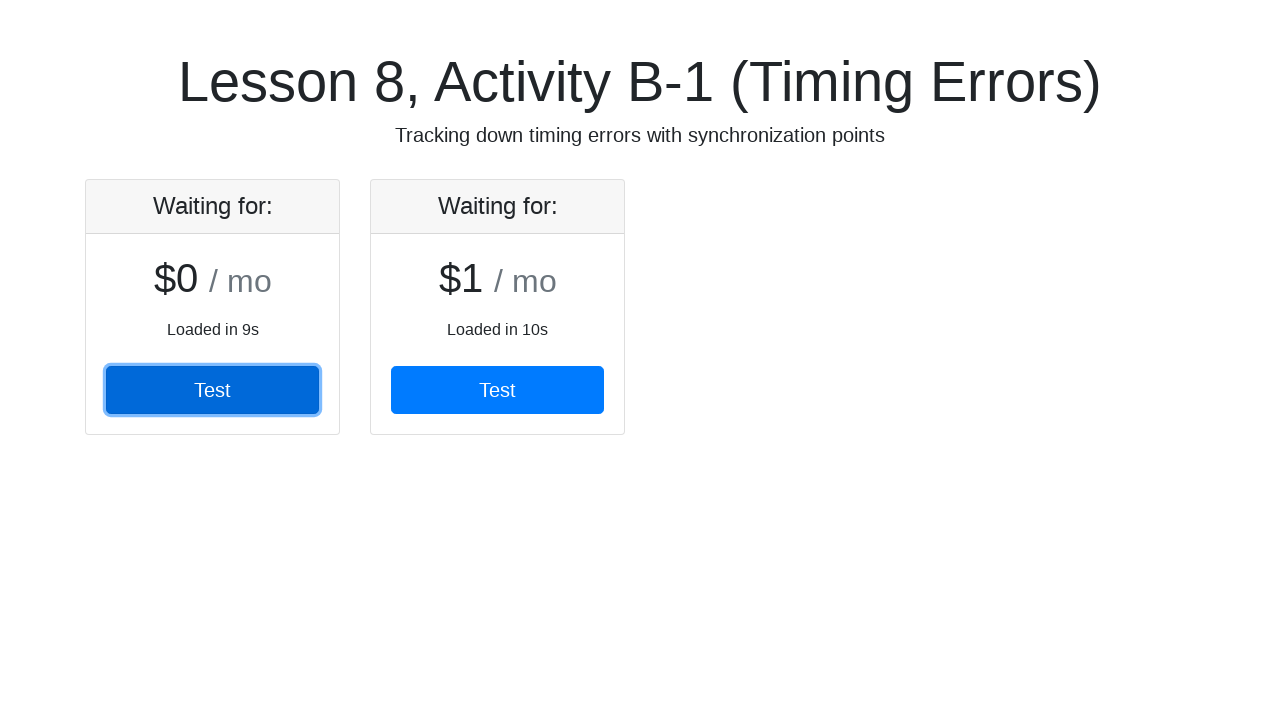

Clicked second button at (498, 390) on #secondButton
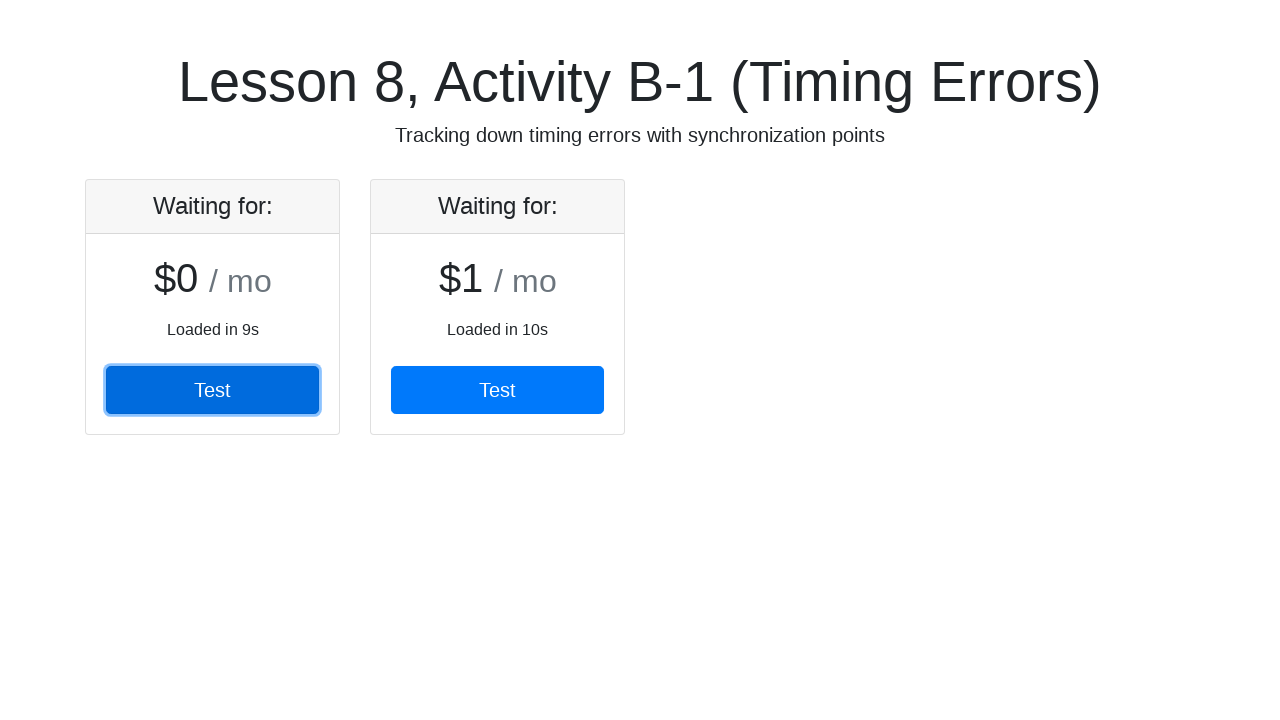

Waited for third button to appear
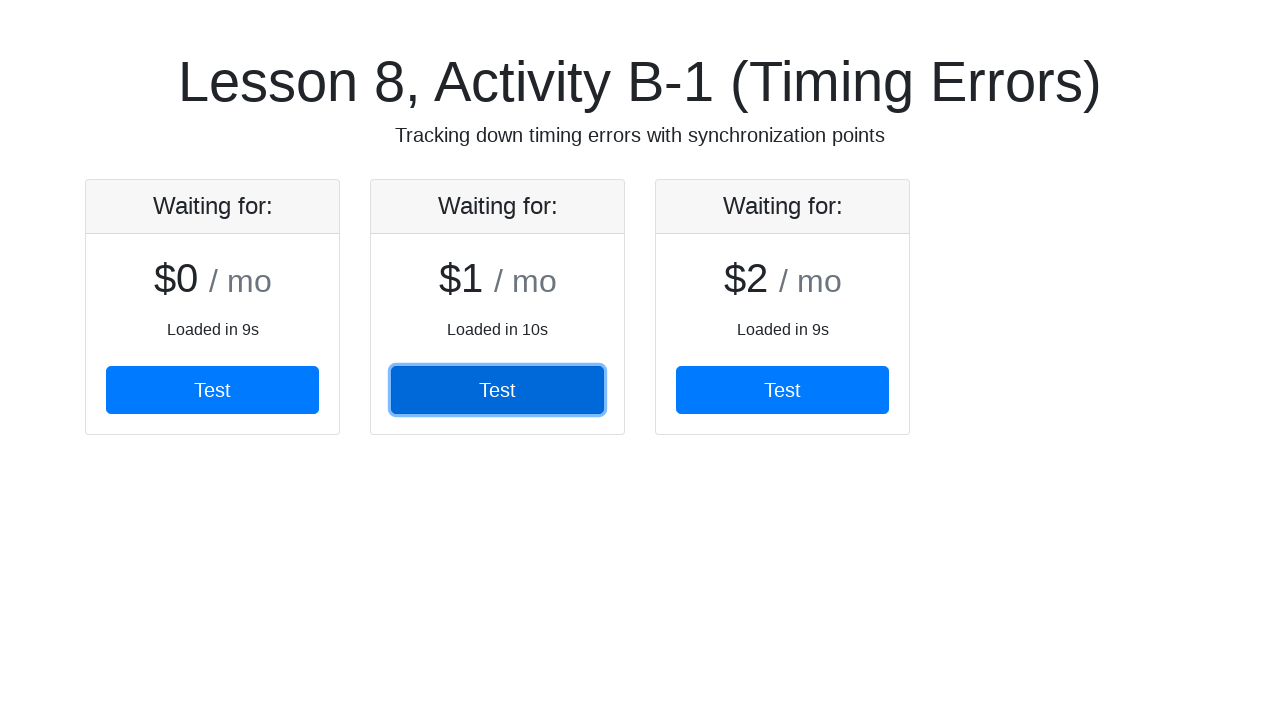

Clicked third button at (782, 390) on #thirdButton
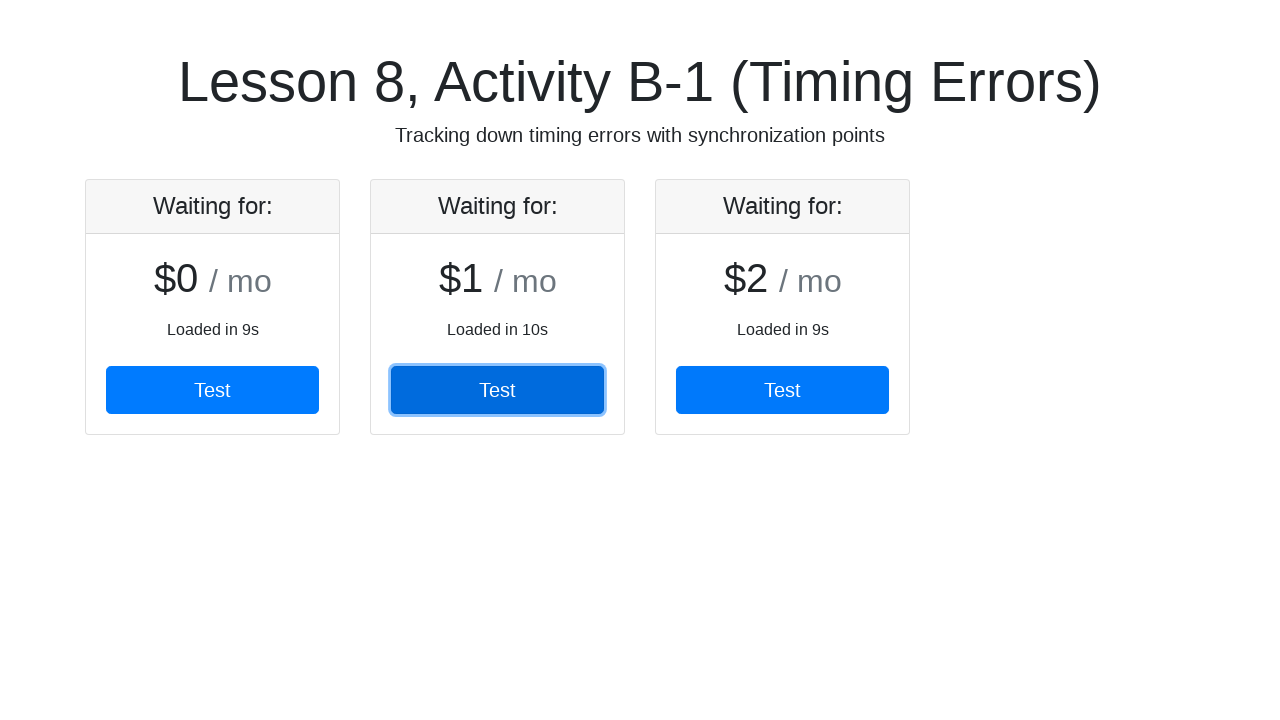

Waited for fourth button to appear
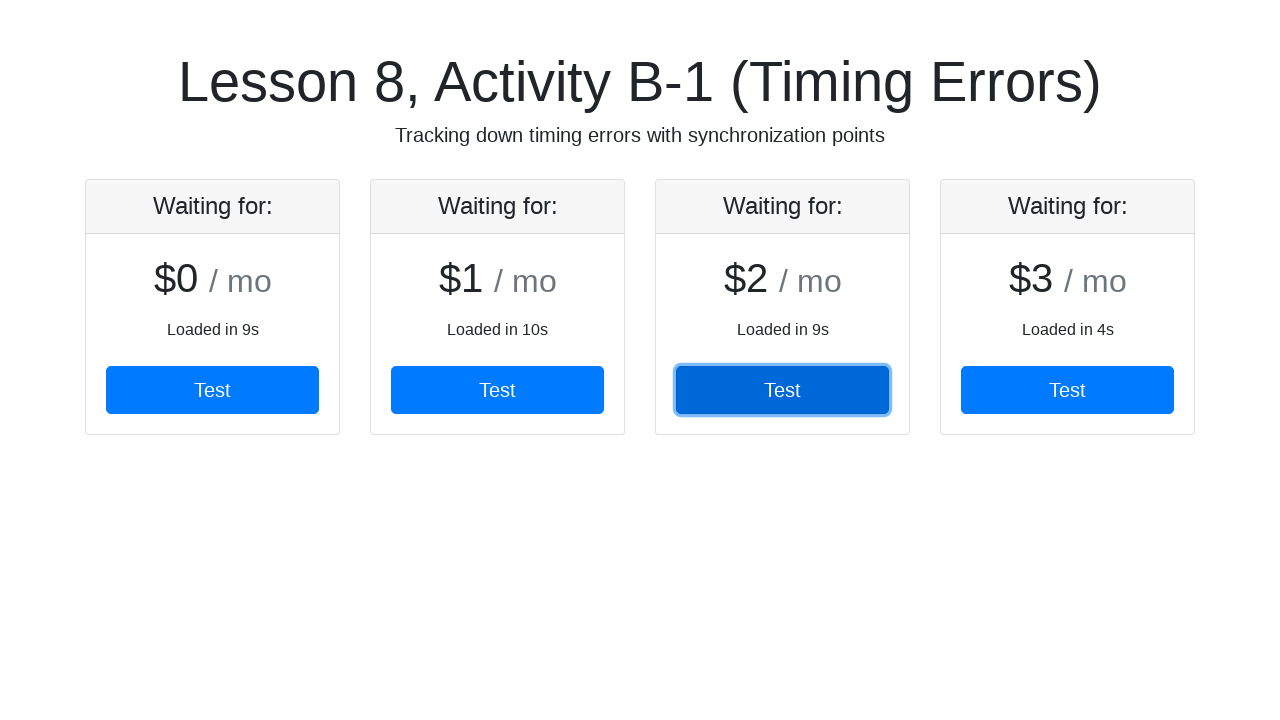

Clicked fourth button at (1068, 390) on #fourthButton
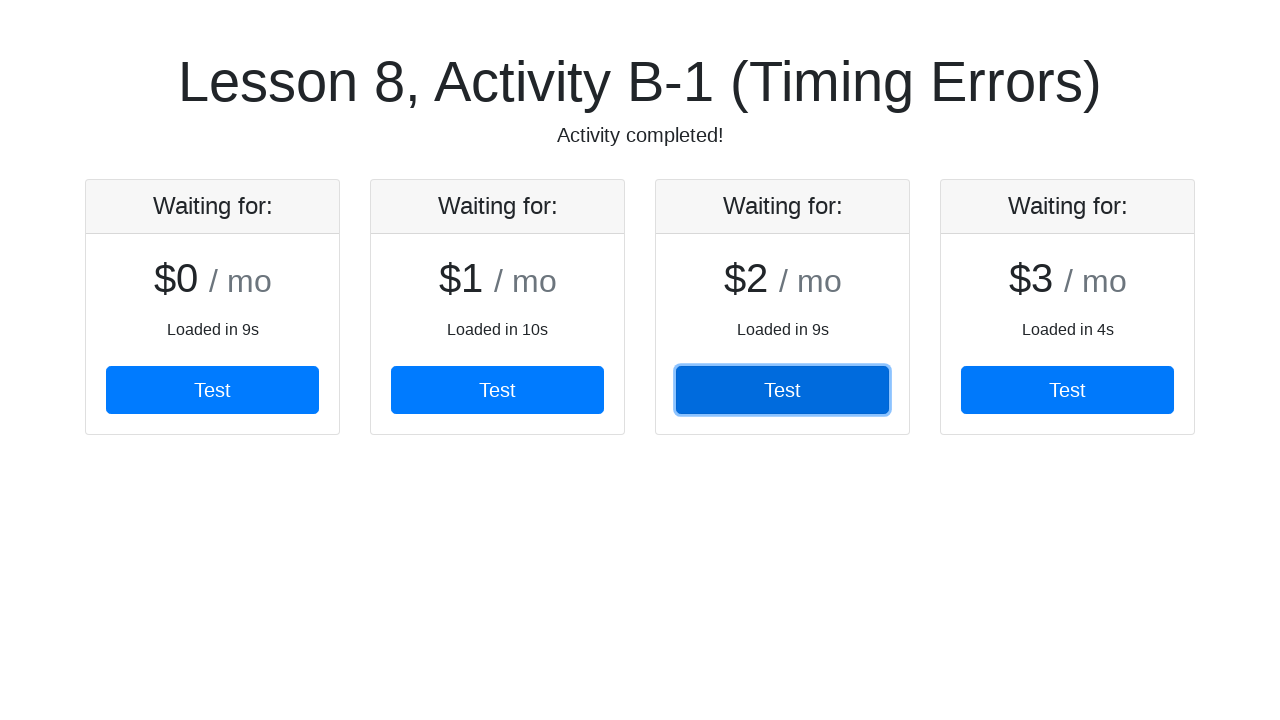

Waited for instruction element to appear
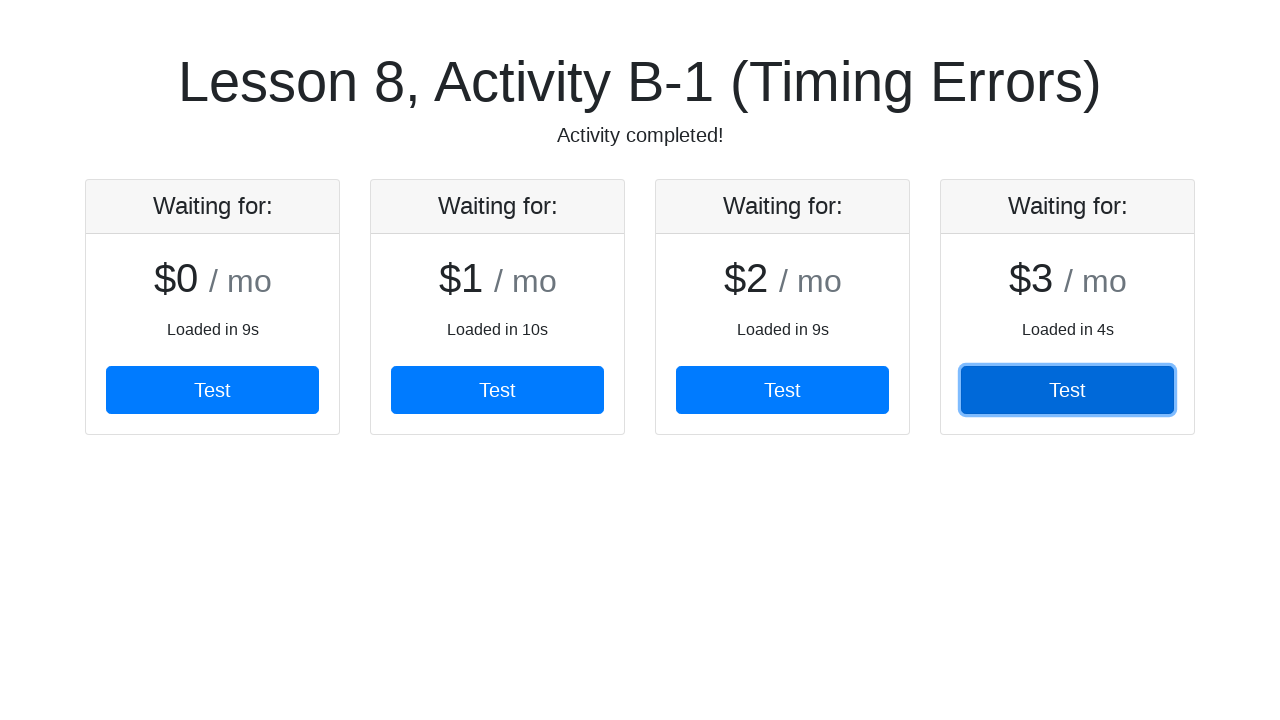

Retrieved instruction text content
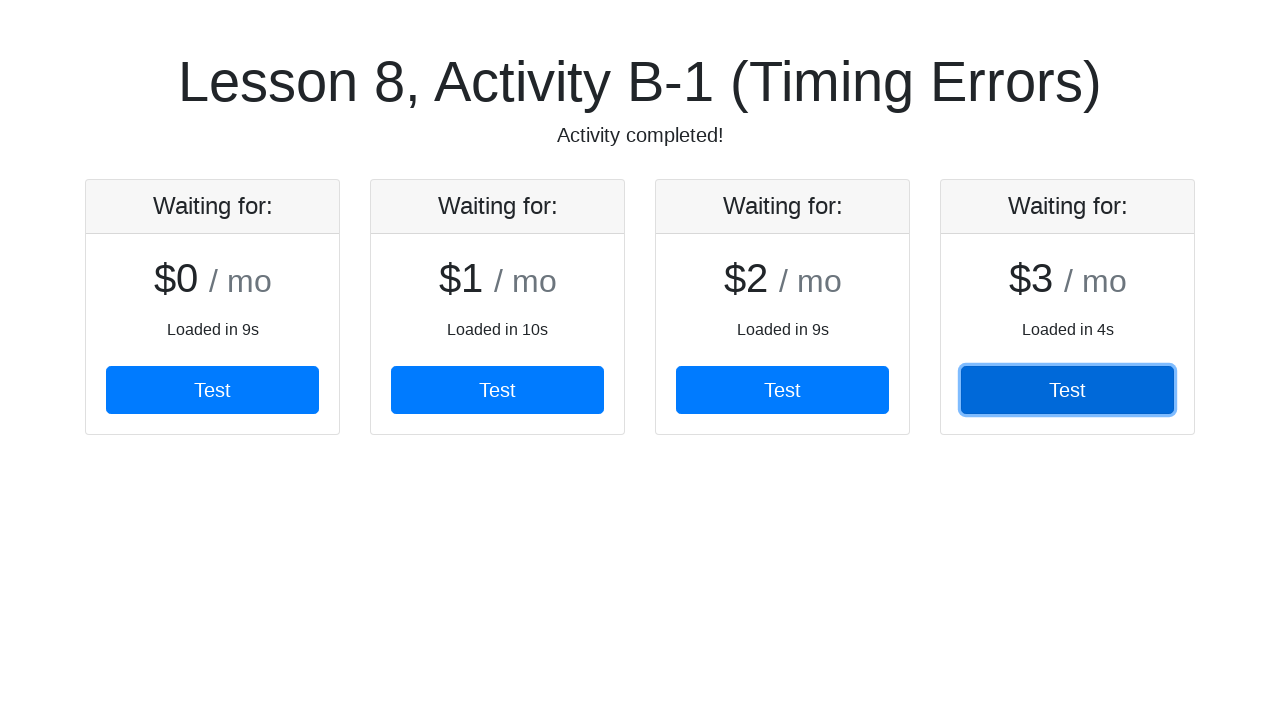

Verified activity completed successfully with message: 'Activity completed!'
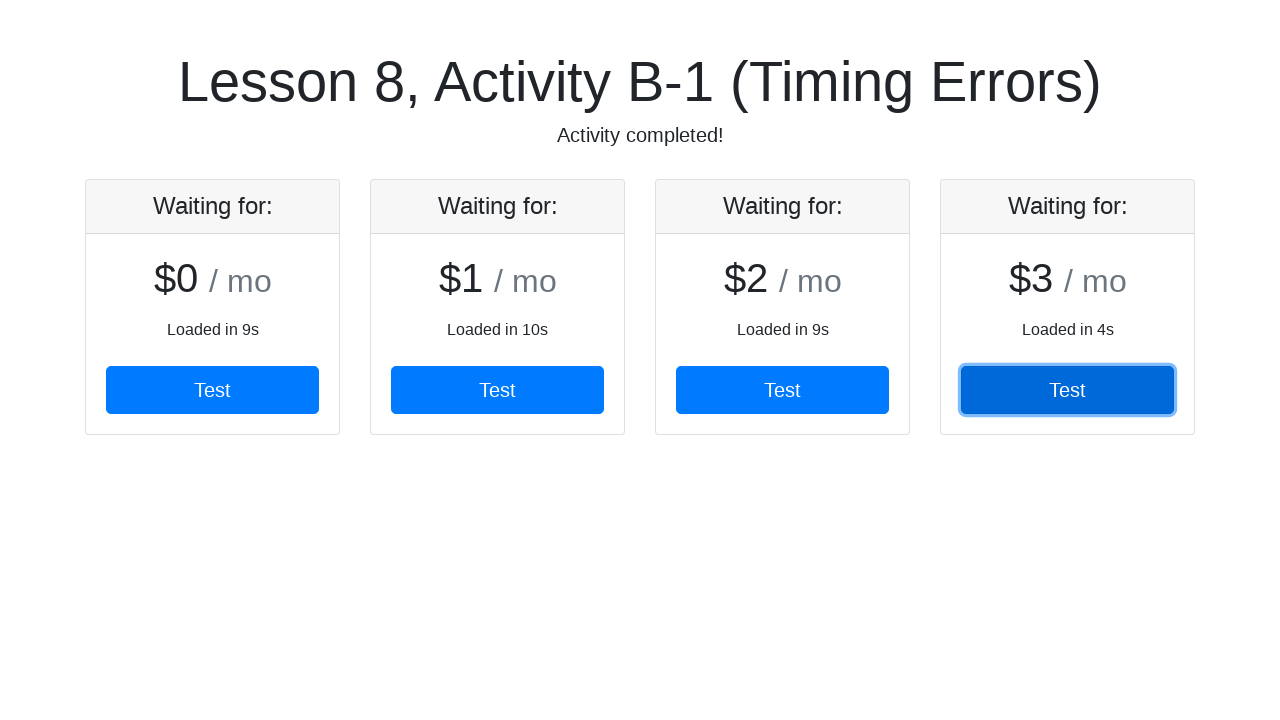

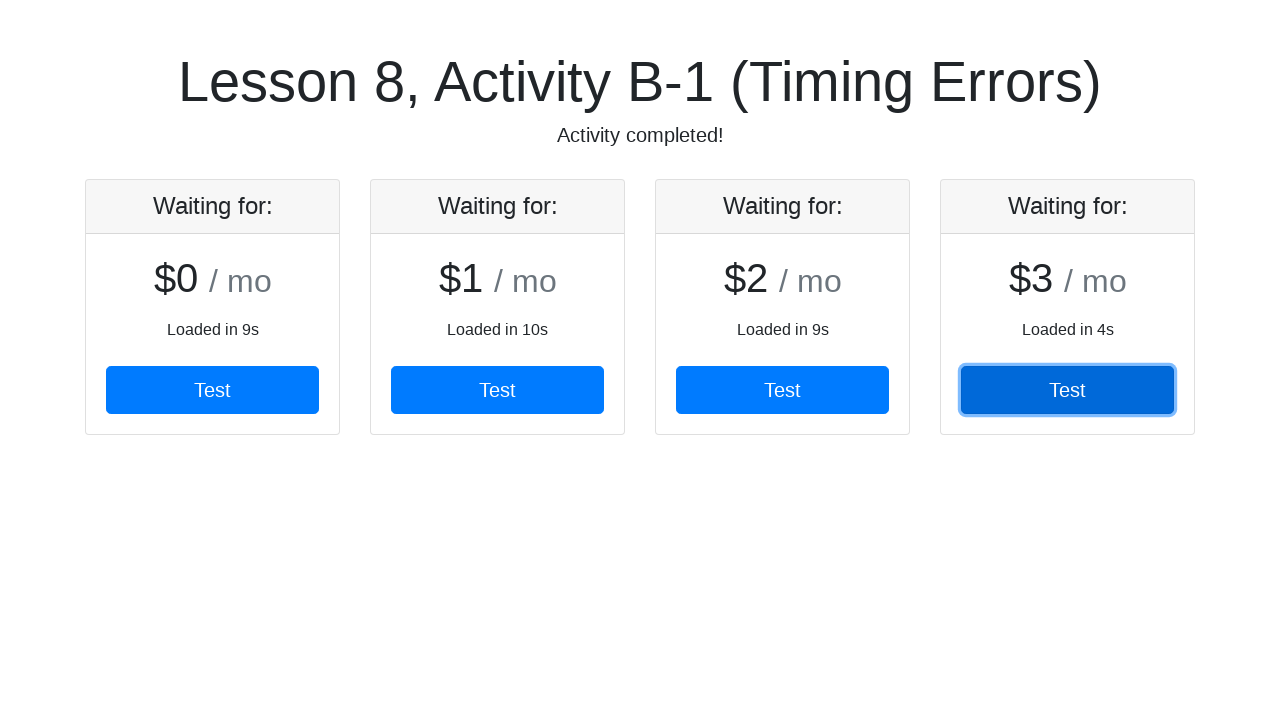